Tests double-click functionality by navigating to the jQuery dblclick API page, switching to an iframe, and performing a double-click action on a demo block element.

Starting URL: https://api.jquery.com/dblclick/

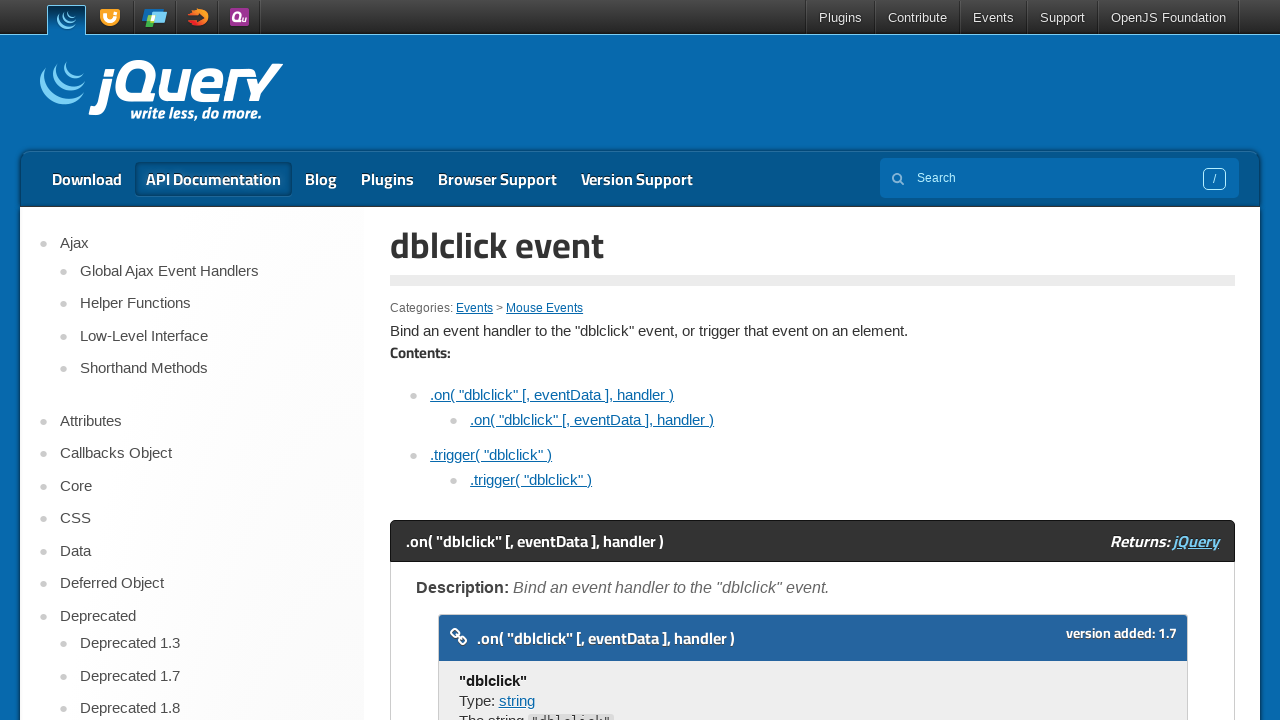

Navigated to jQuery dblclick API page
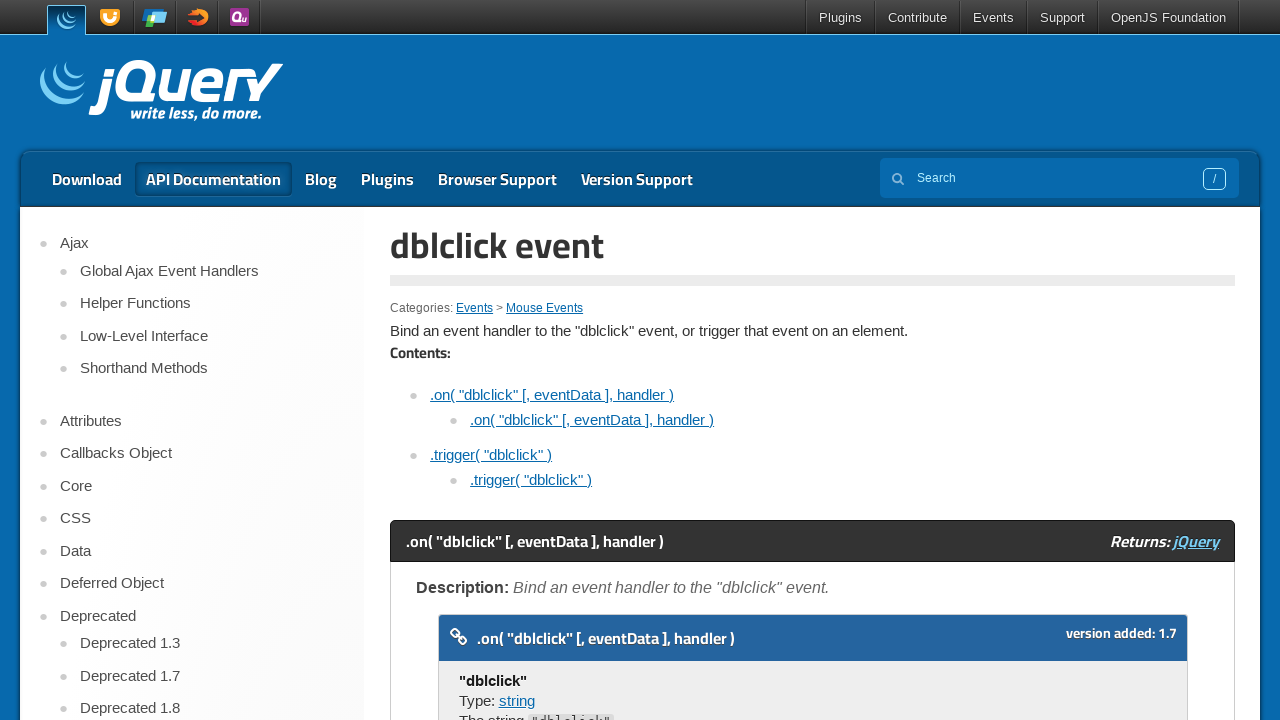

Located and switched to demo iframe
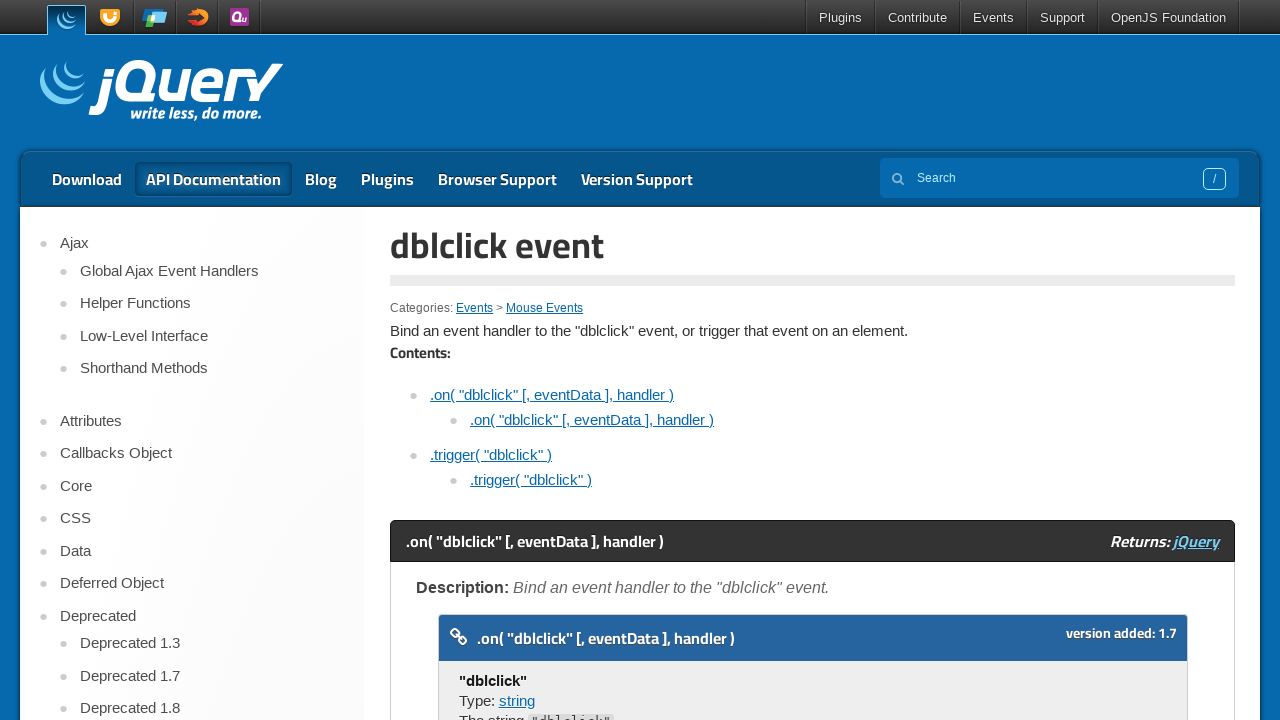

Double-clicked on the demo block element at (478, 360) on xpath=//iframe >> nth=0 >> internal:control=enter-frame >> xpath=//span[text()='
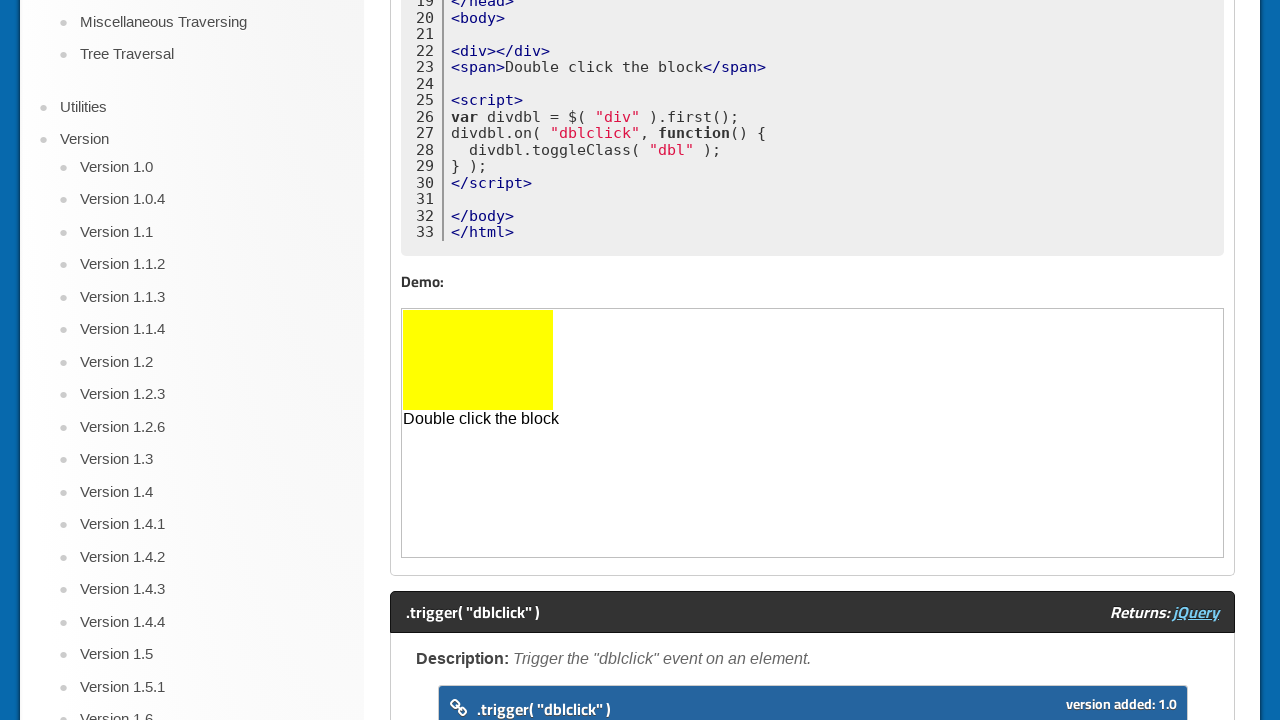

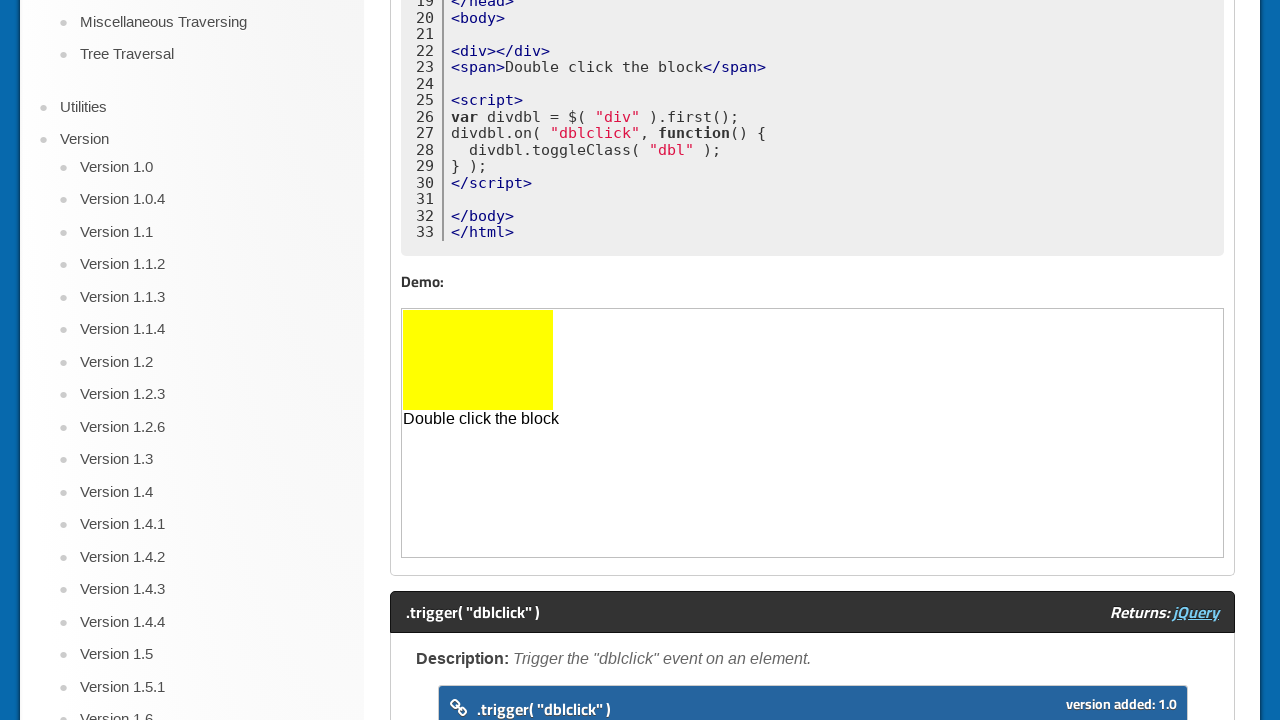